Tests that a todo item is removed when edited to an empty string.

Starting URL: https://demo.playwright.dev/todomvc

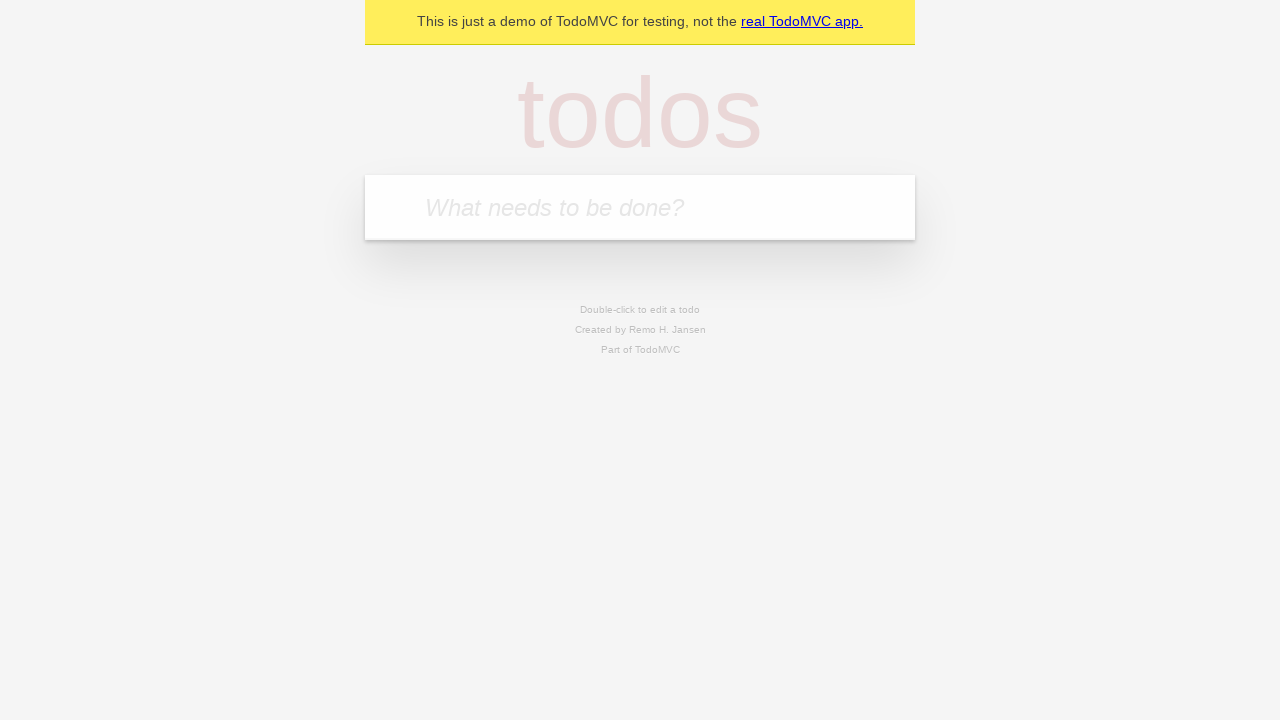

Filled todo input with 'buy some cheese' on internal:attr=[placeholder="What needs to be done?"i]
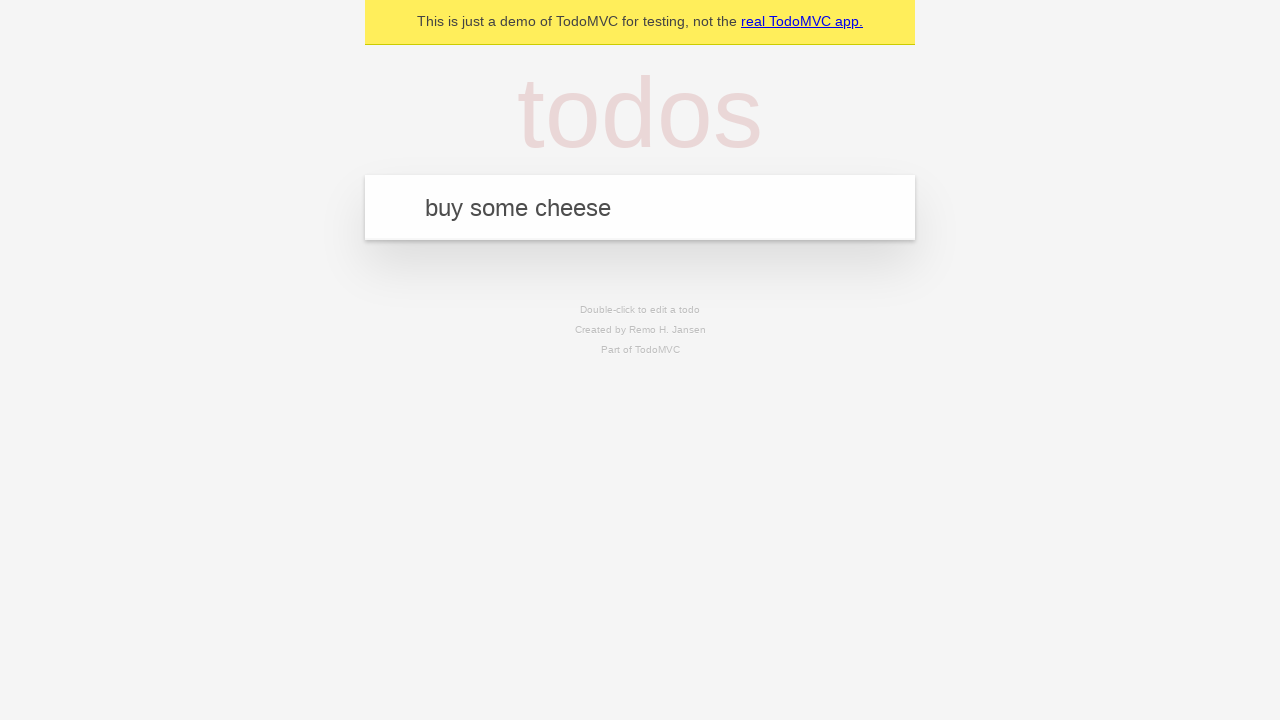

Pressed Enter to create first todo item on internal:attr=[placeholder="What needs to be done?"i]
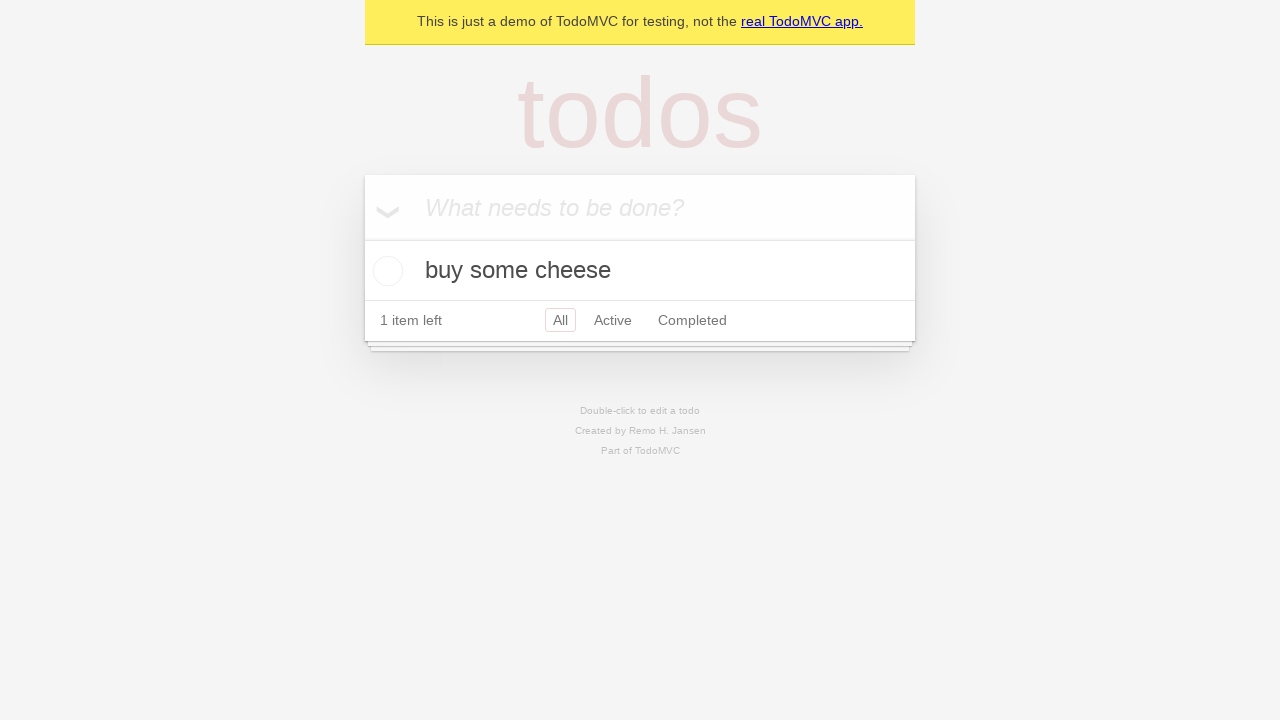

Filled todo input with 'feed the cat' on internal:attr=[placeholder="What needs to be done?"i]
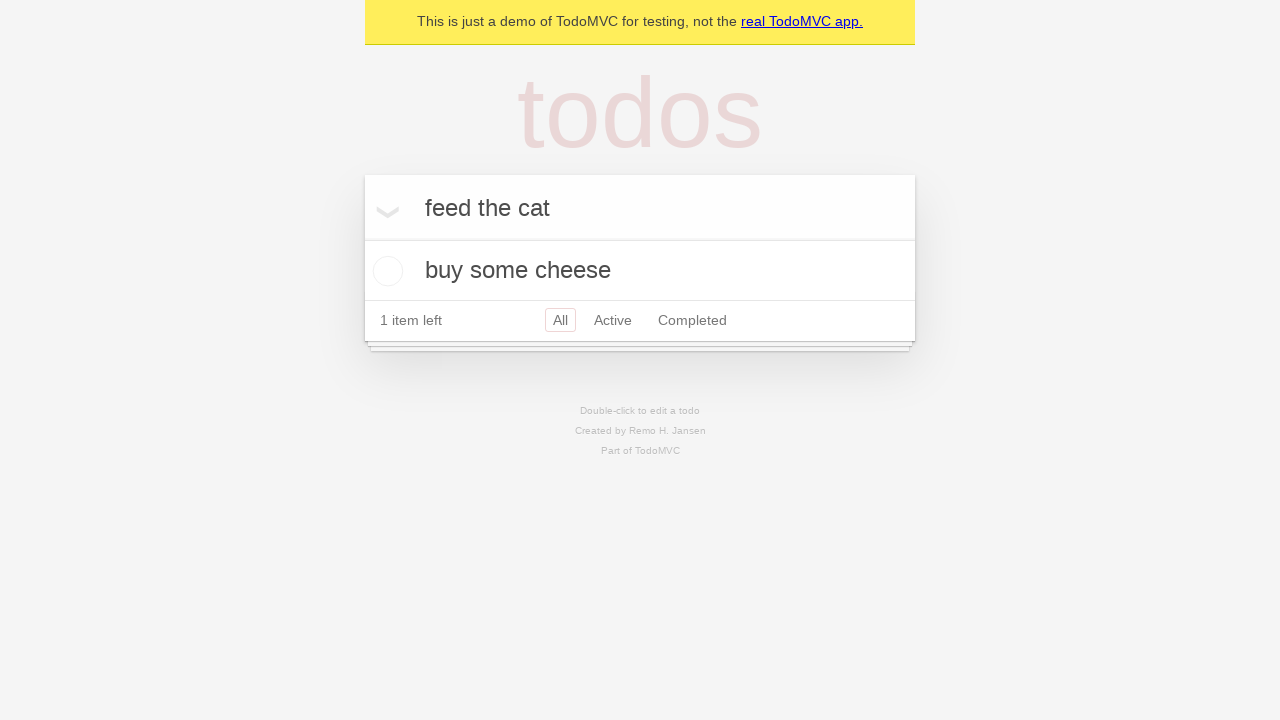

Pressed Enter to create second todo item on internal:attr=[placeholder="What needs to be done?"i]
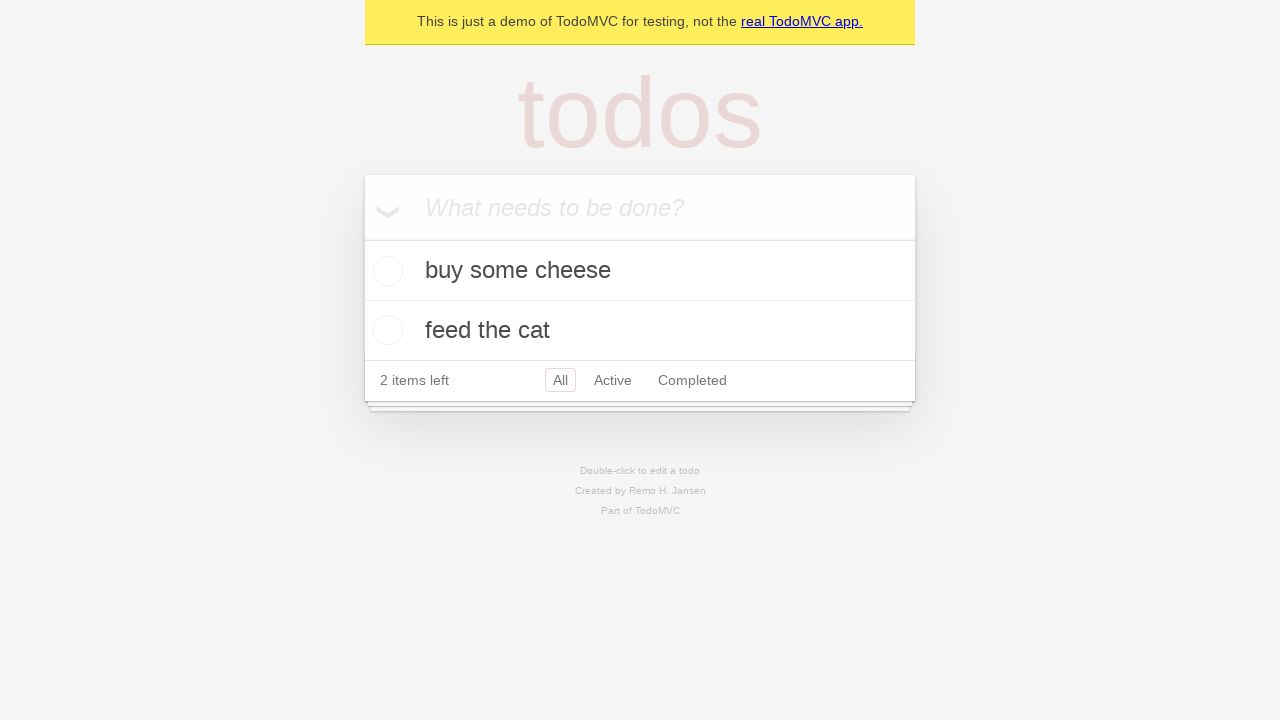

Filled todo input with 'book a doctors appointment' on internal:attr=[placeholder="What needs to be done?"i]
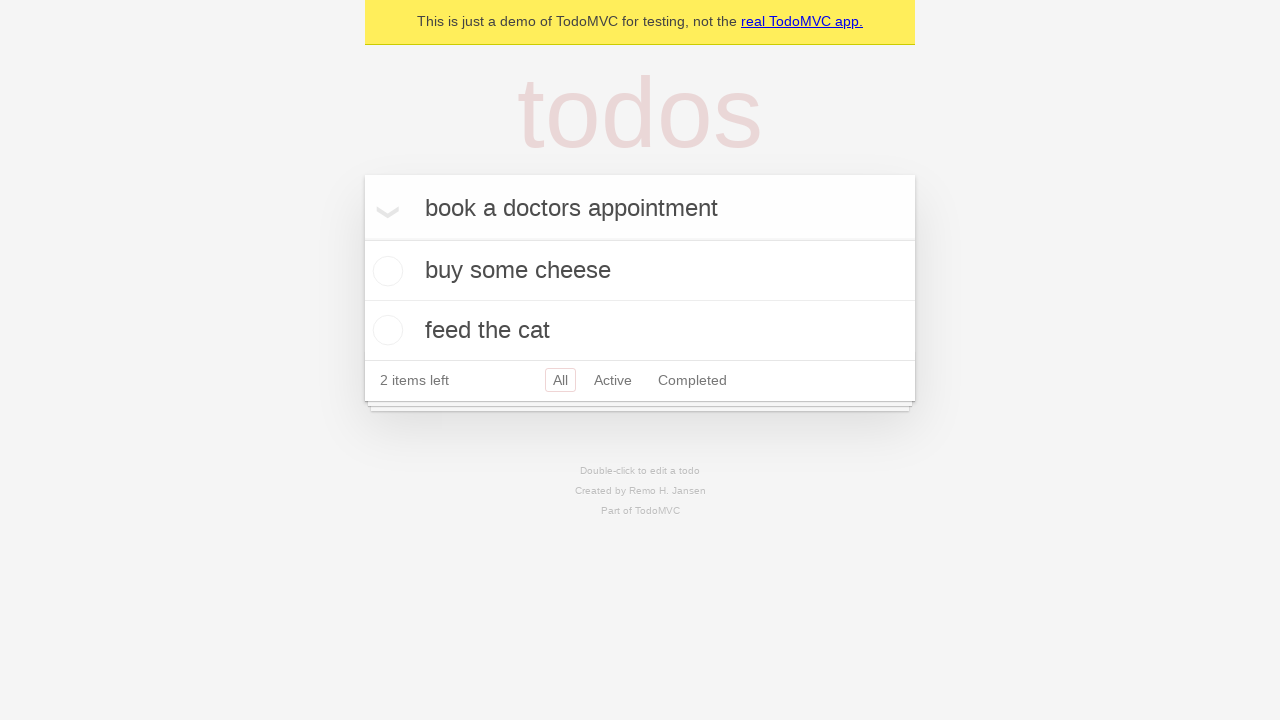

Pressed Enter to create third todo item on internal:attr=[placeholder="What needs to be done?"i]
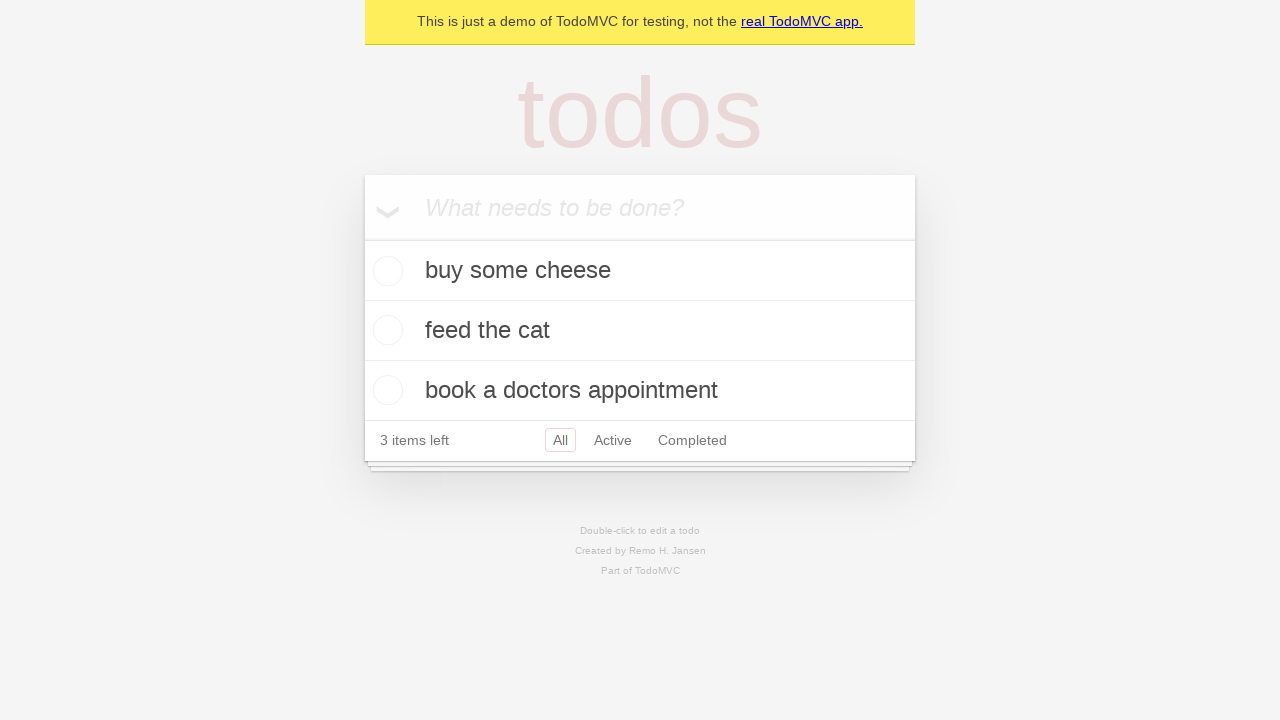

Double-clicked second todo item to enter edit mode at (640, 331) on internal:testid=[data-testid="todo-item"s] >> nth=1
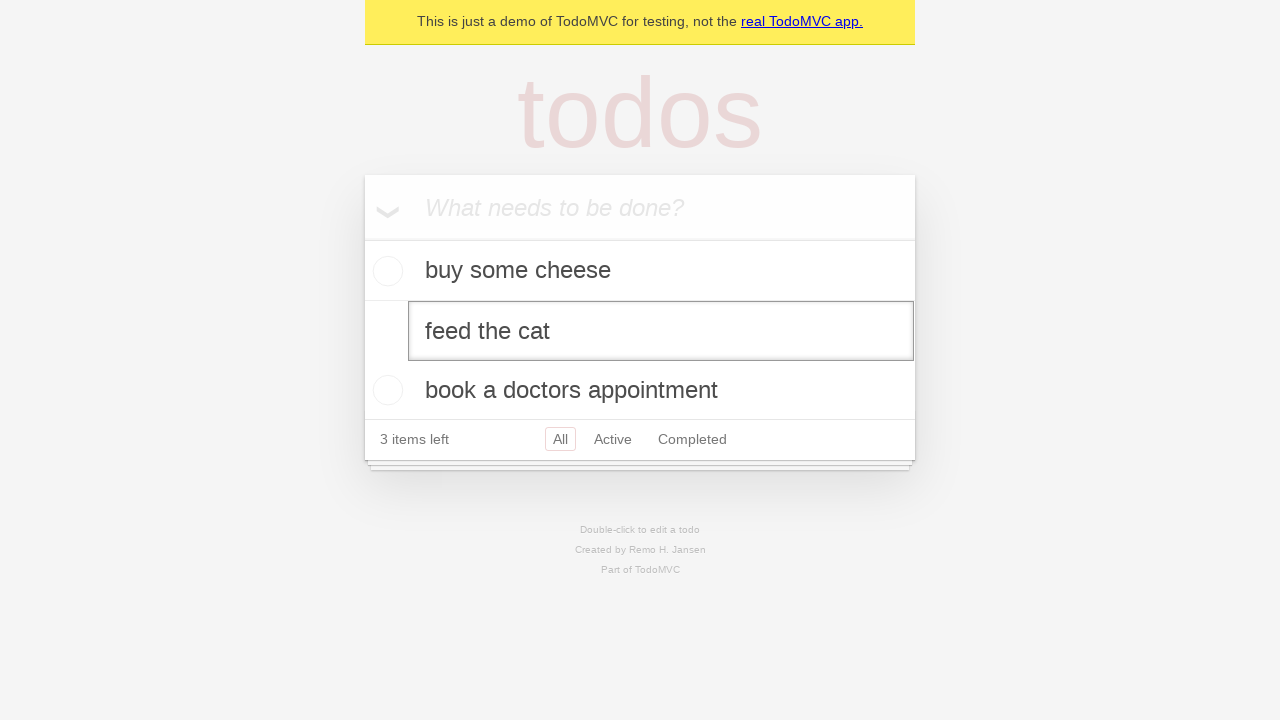

Cleared the text in the todo edit field on internal:testid=[data-testid="todo-item"s] >> nth=1 >> internal:role=textbox[nam
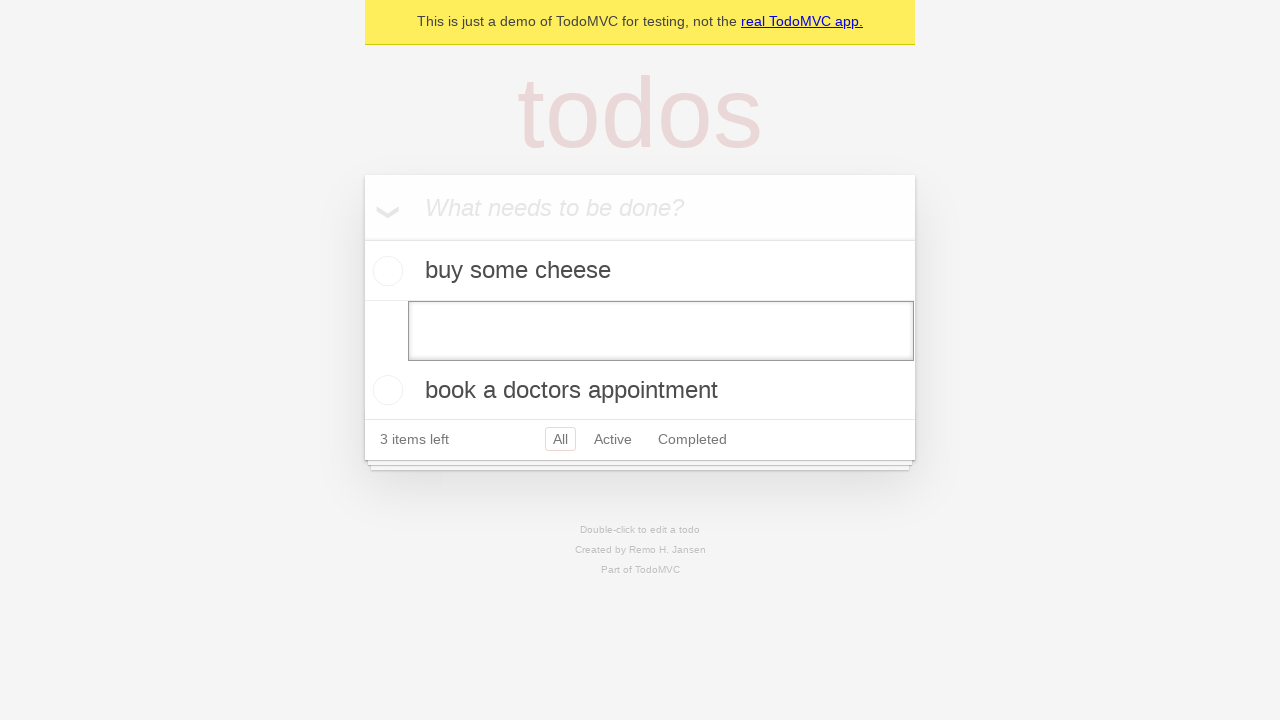

Pressed Enter to confirm empty text, removing the todo item on internal:testid=[data-testid="todo-item"s] >> nth=1 >> internal:role=textbox[nam
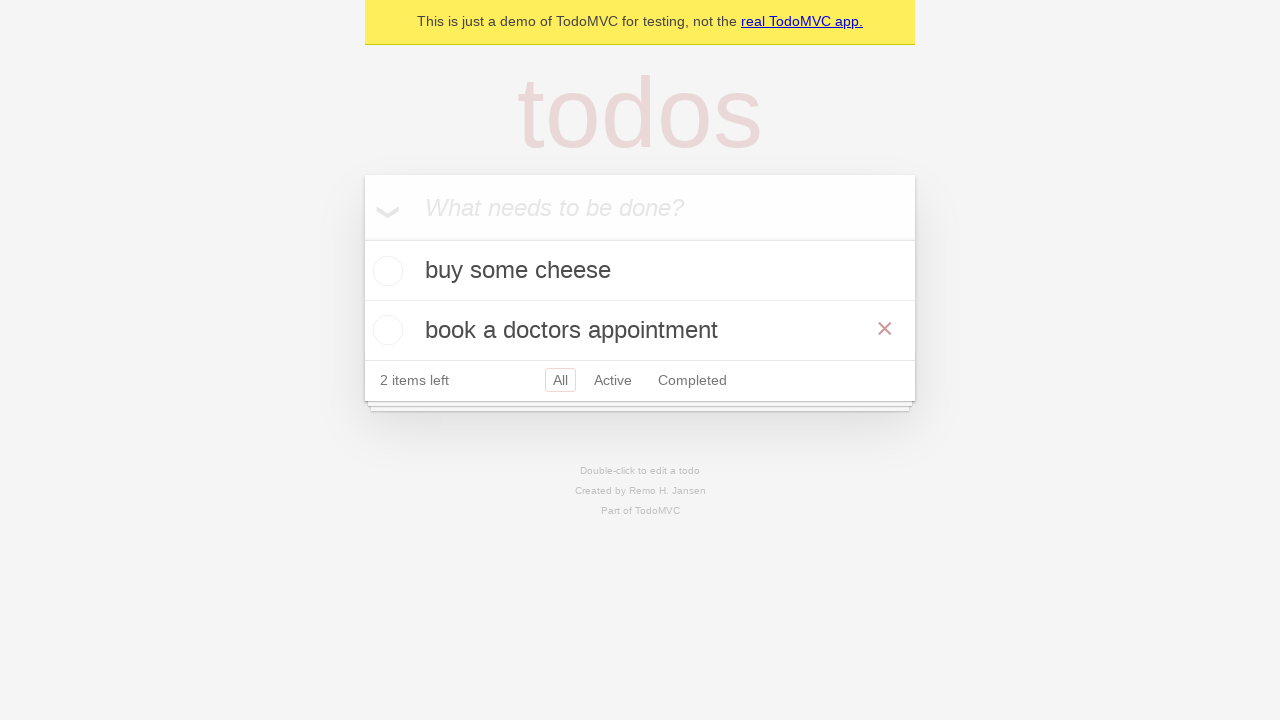

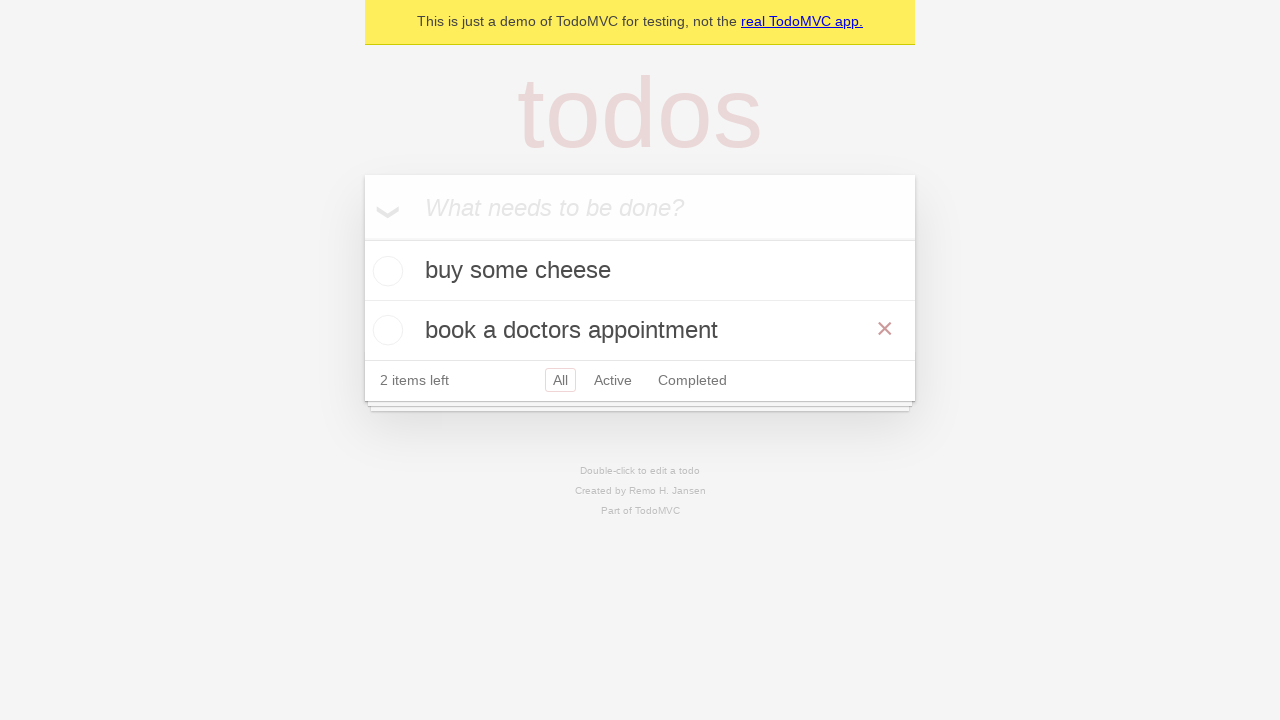